Tests adding todo items to the list by filling the input field and pressing Enter, then verifying items appear in the list

Starting URL: https://demo.playwright.dev/todomvc

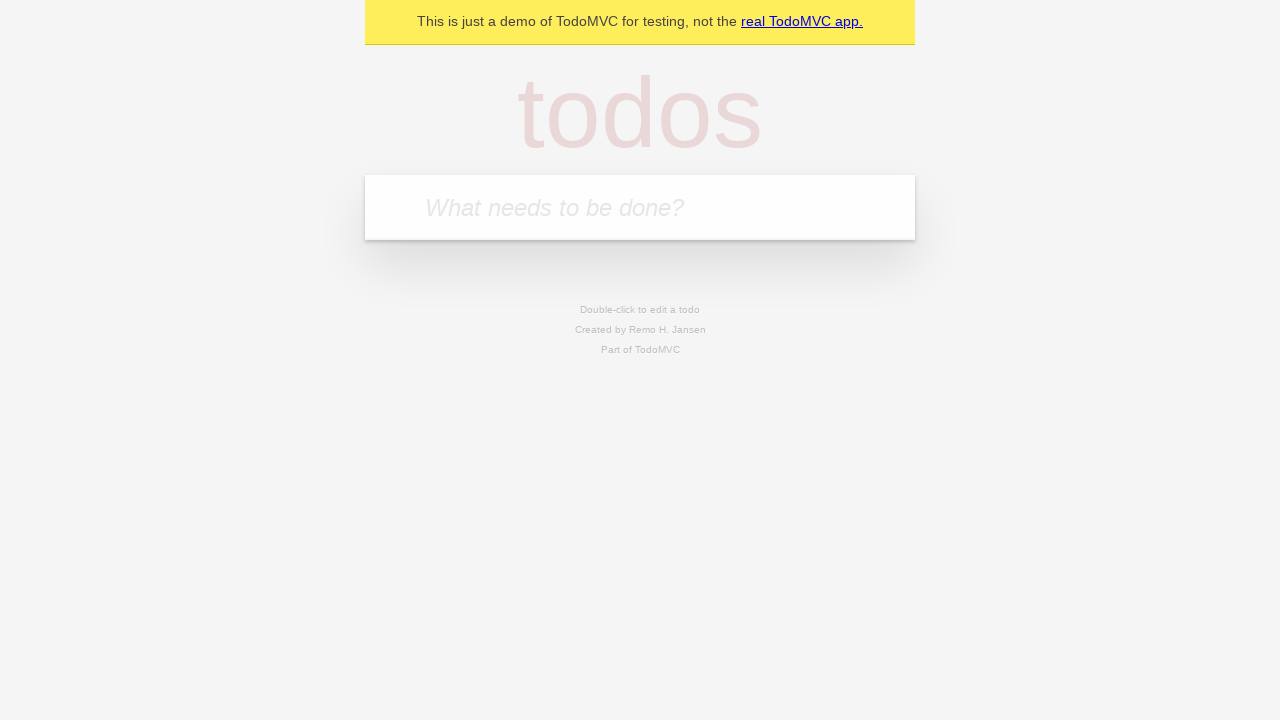

Filled todo input with 'buy some cheese' on internal:attr=[placeholder="What needs to be done?"i]
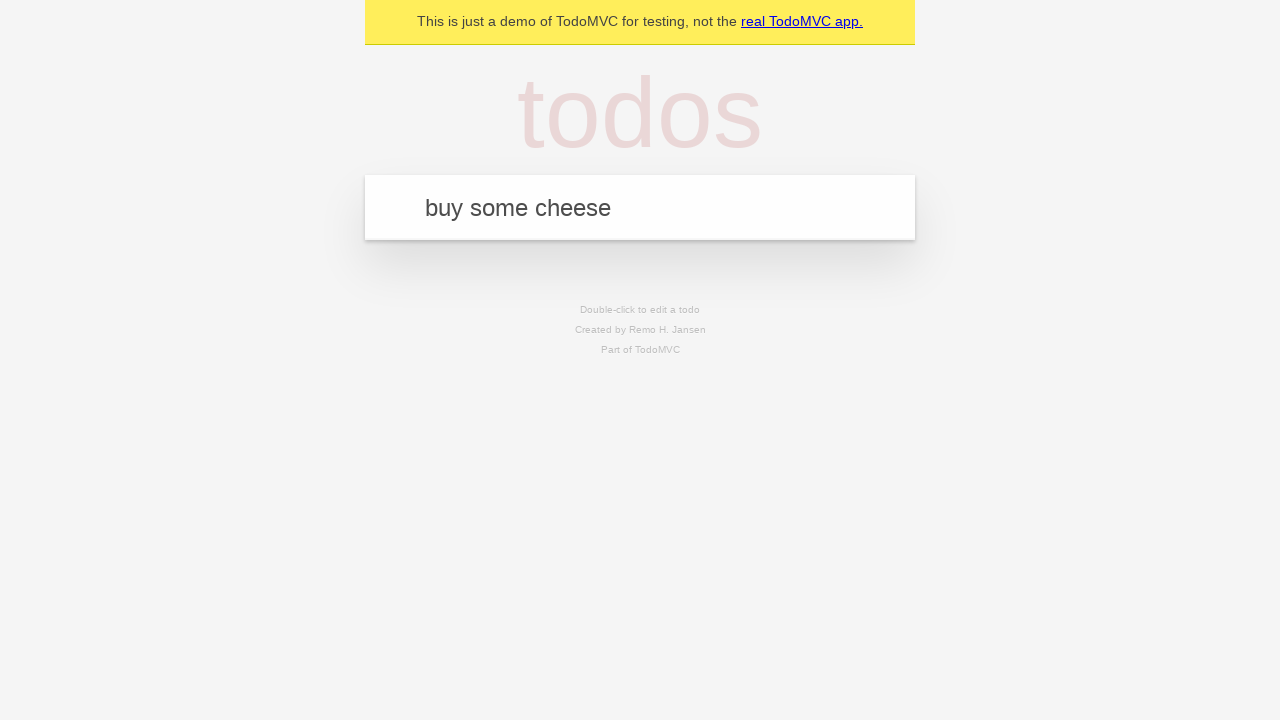

Pressed Enter to add first todo item on internal:attr=[placeholder="What needs to be done?"i]
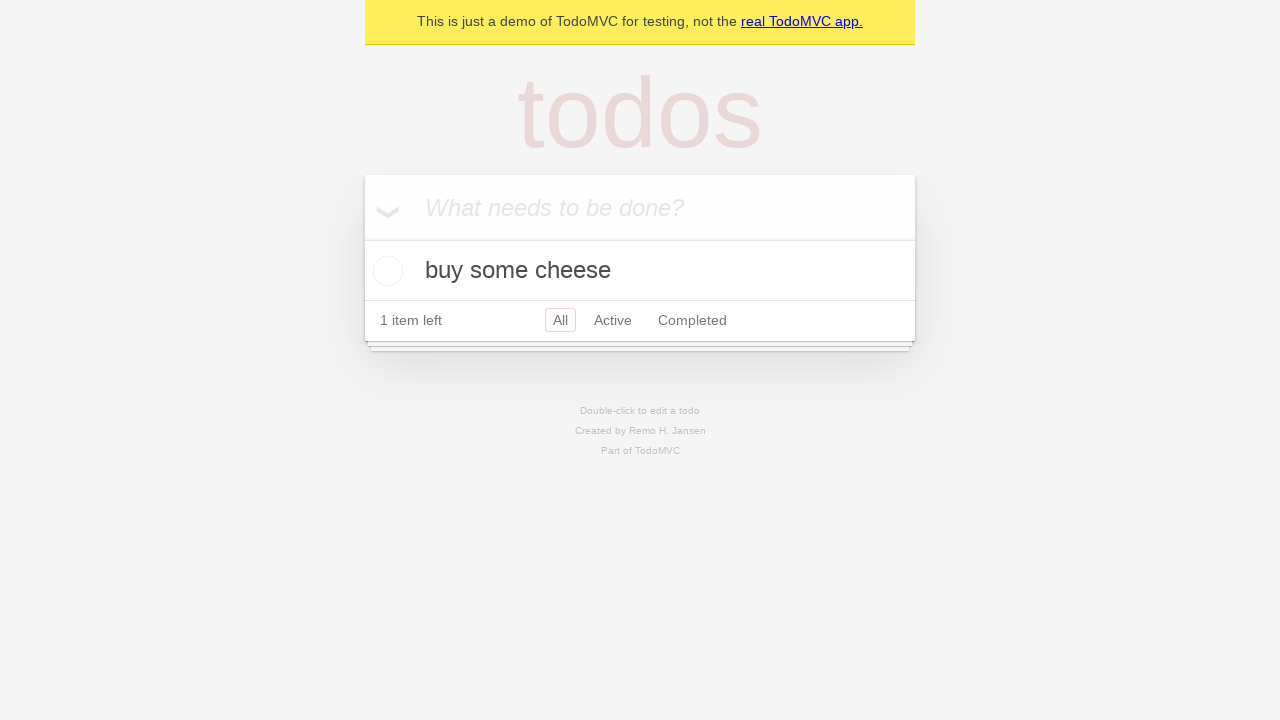

First todo item appeared in the list
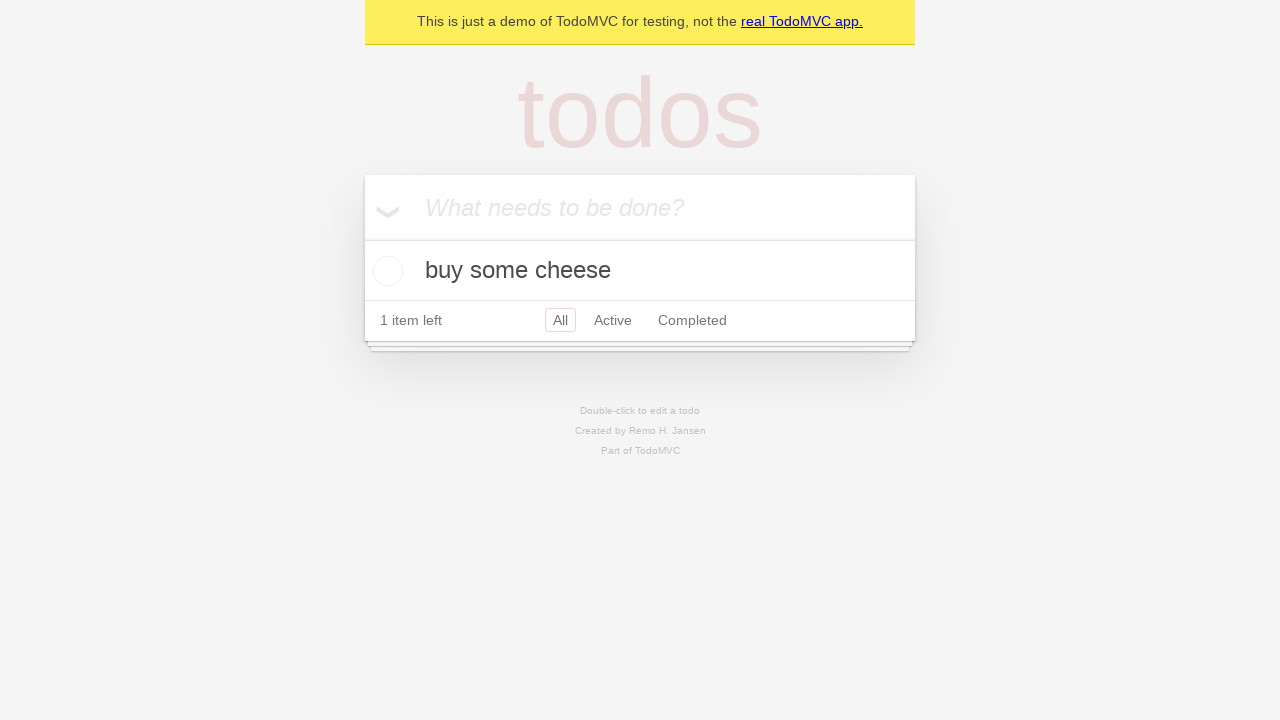

Filled todo input with 'feed the cat' on internal:attr=[placeholder="What needs to be done?"i]
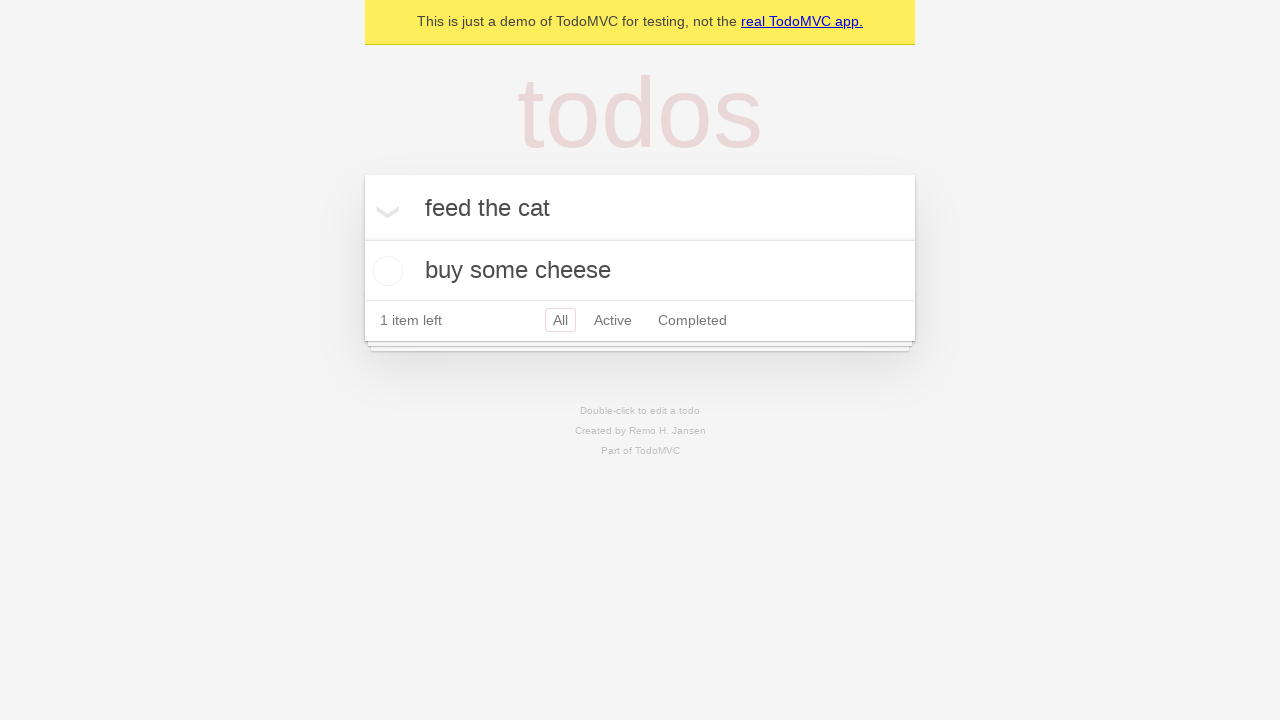

Pressed Enter to add second todo item on internal:attr=[placeholder="What needs to be done?"i]
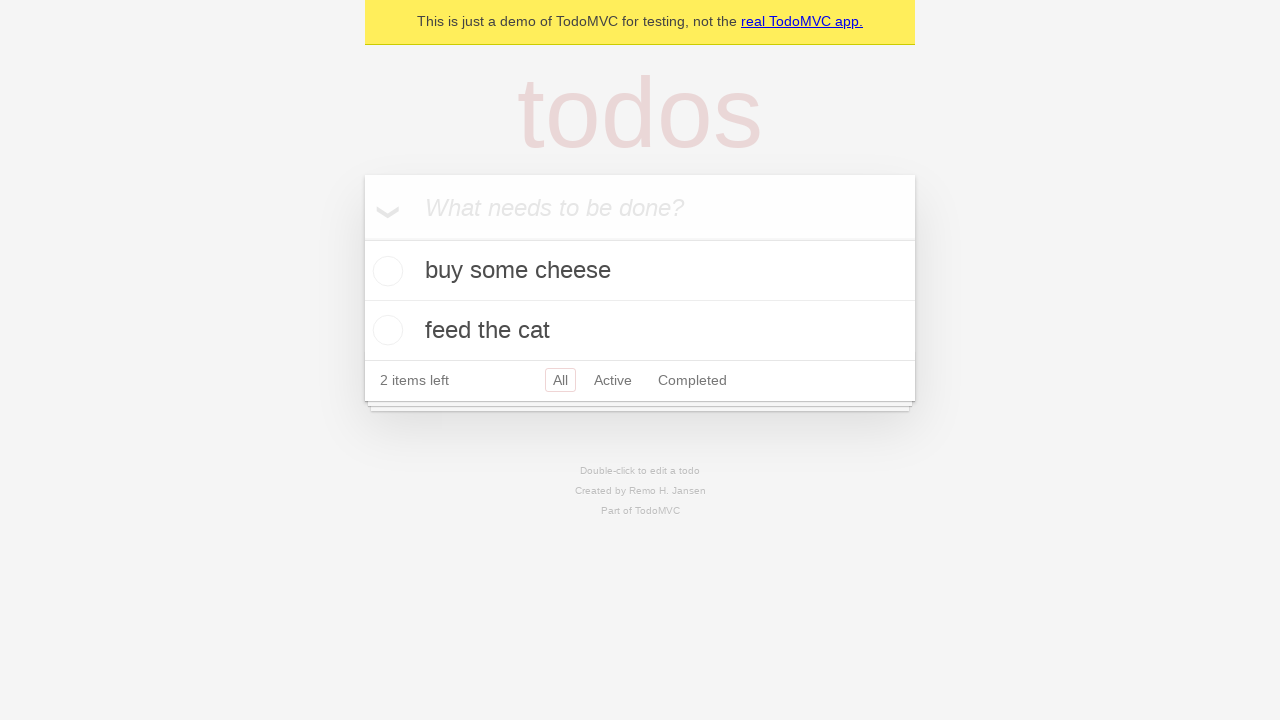

Both todo items are now visible in the list
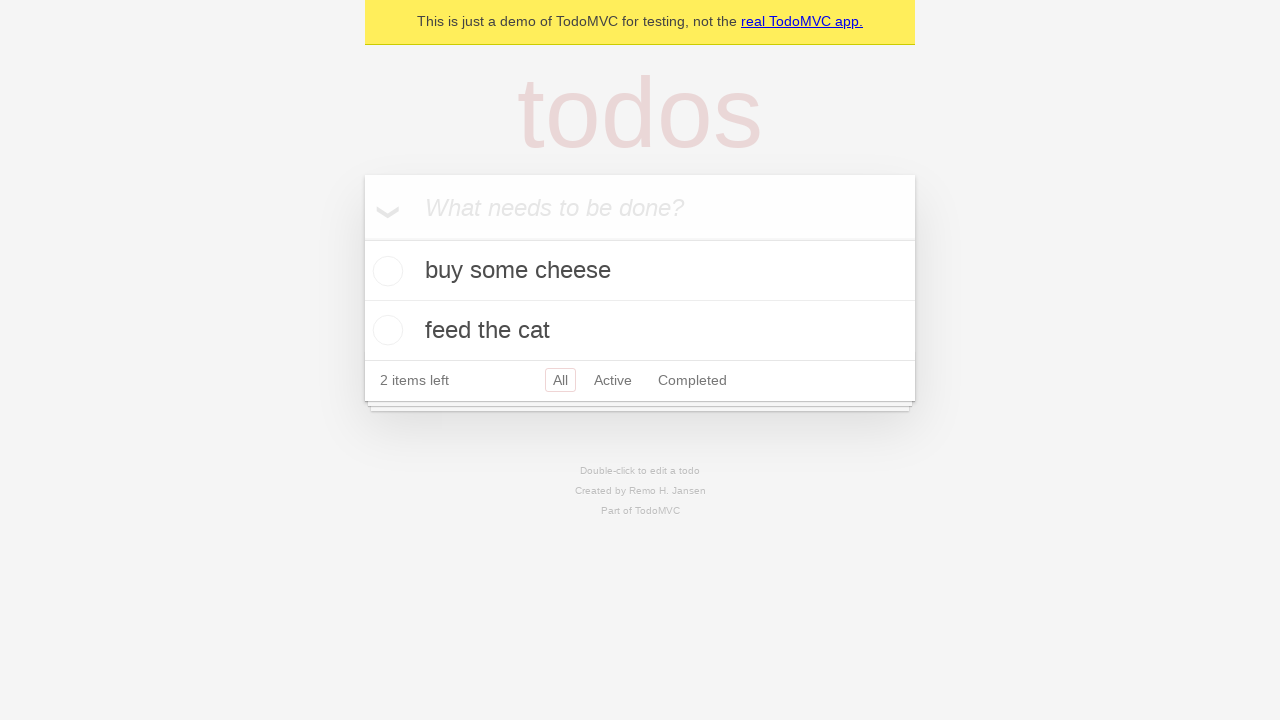

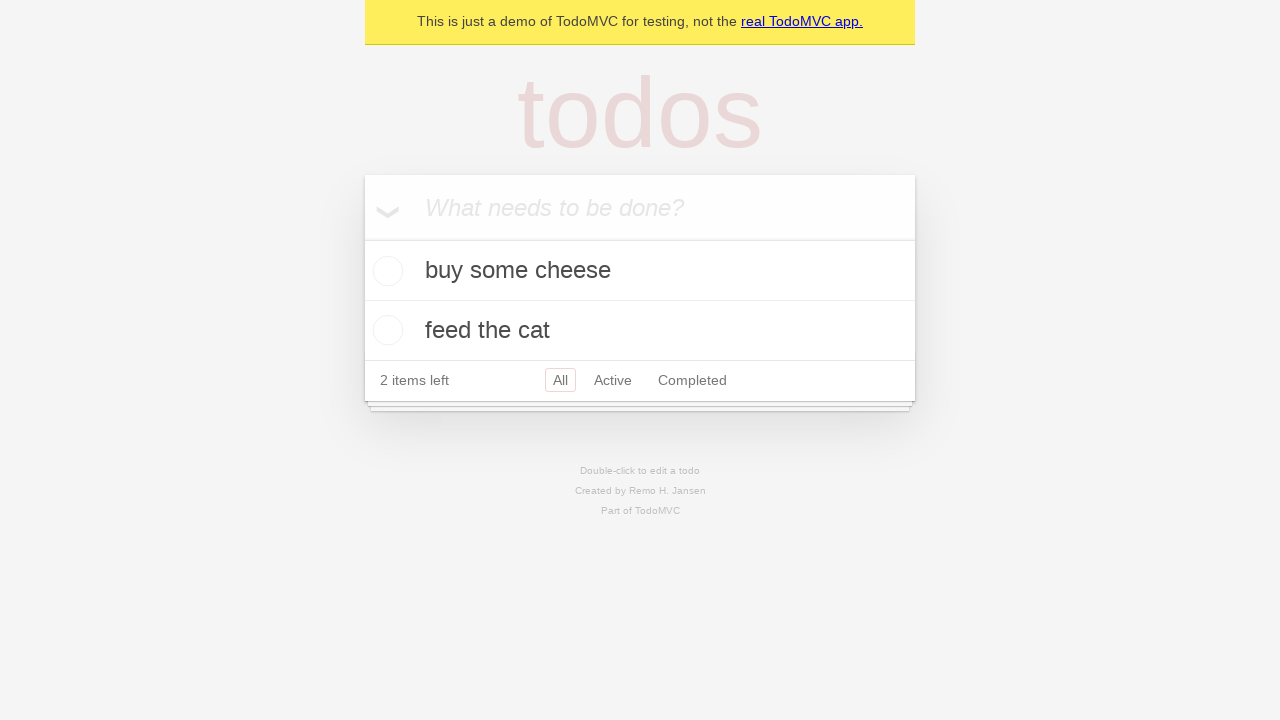